Tests static dropdown selection functionality by selecting currency options using three different methods: by index, by visible text, and by value.

Starting URL: https://rahulshettyacademy.com/dropdownsPractise/

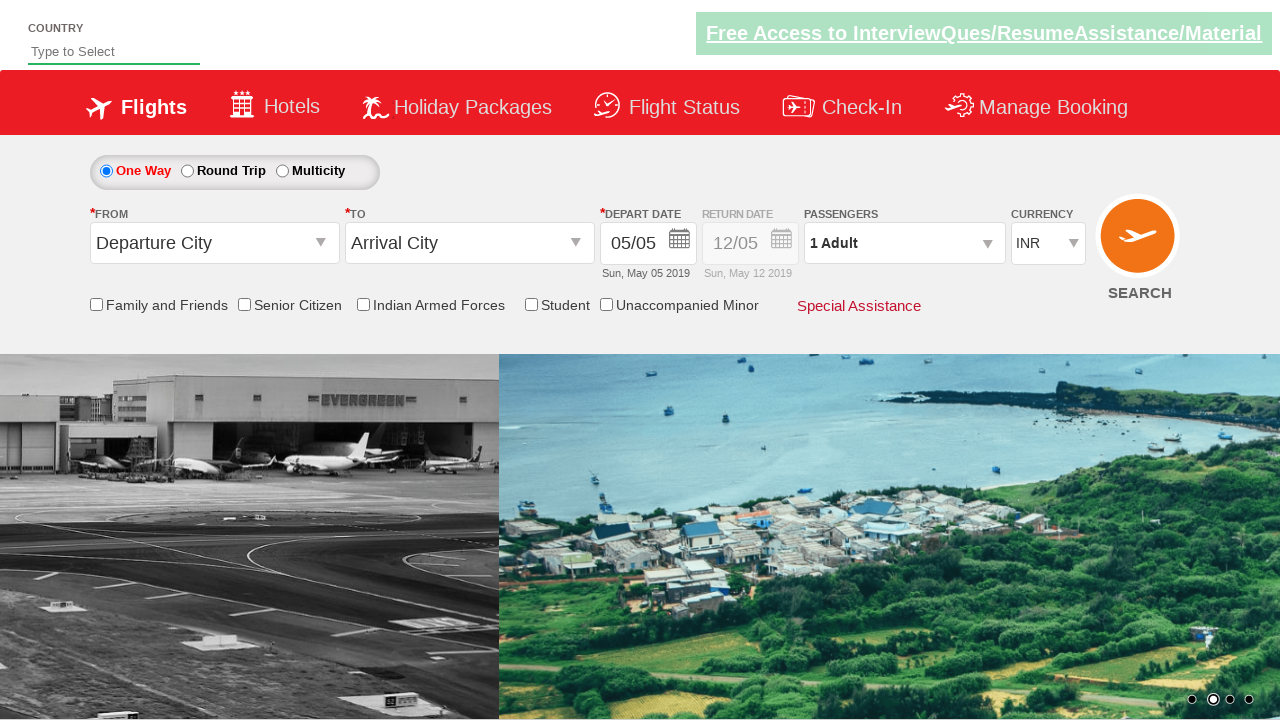

Selected currency dropdown option by index 3 on #ctl00_mainContent_DropDownListCurrency
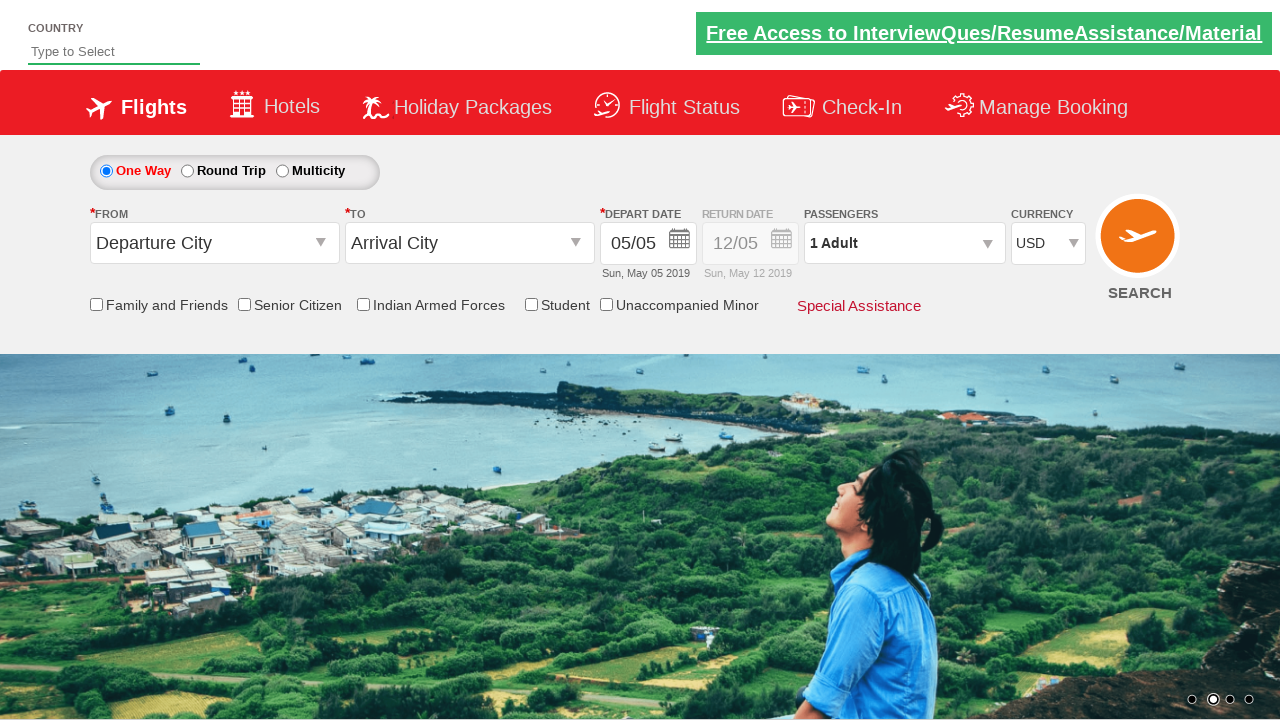

Selected currency dropdown option by visible text 'AED' on #ctl00_mainContent_DropDownListCurrency
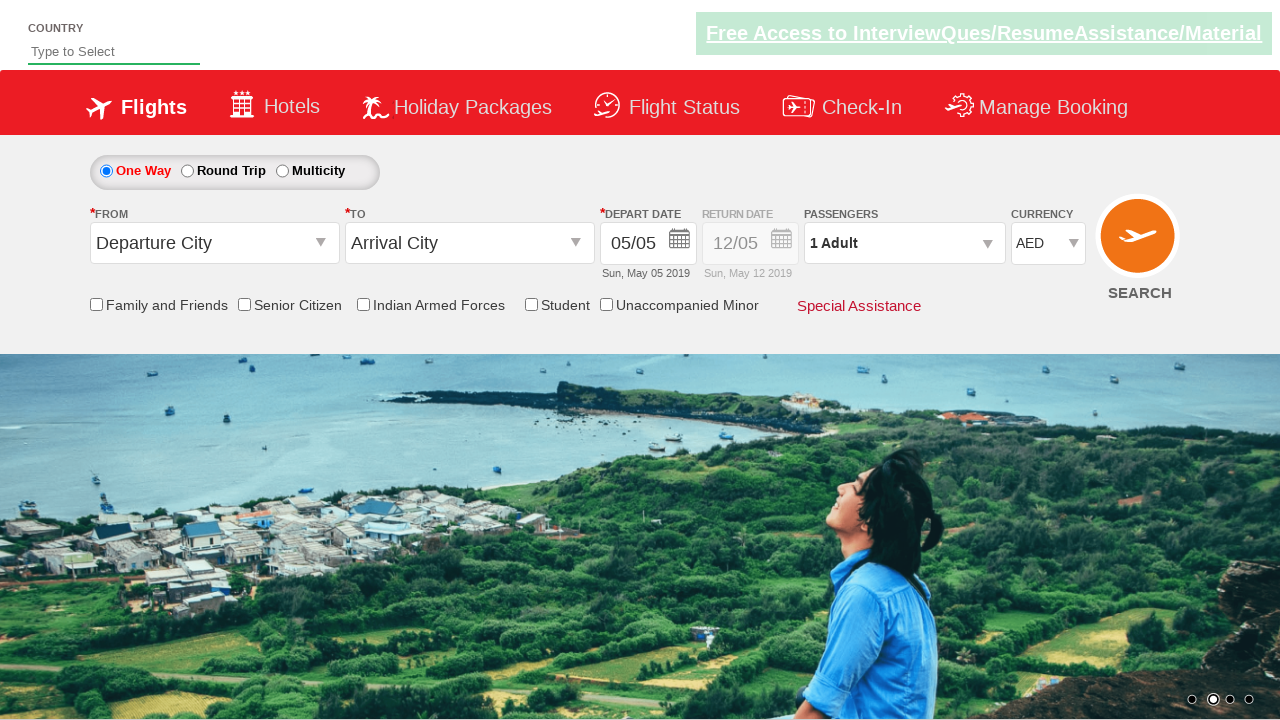

Selected currency dropdown option by value 'INR' on #ctl00_mainContent_DropDownListCurrency
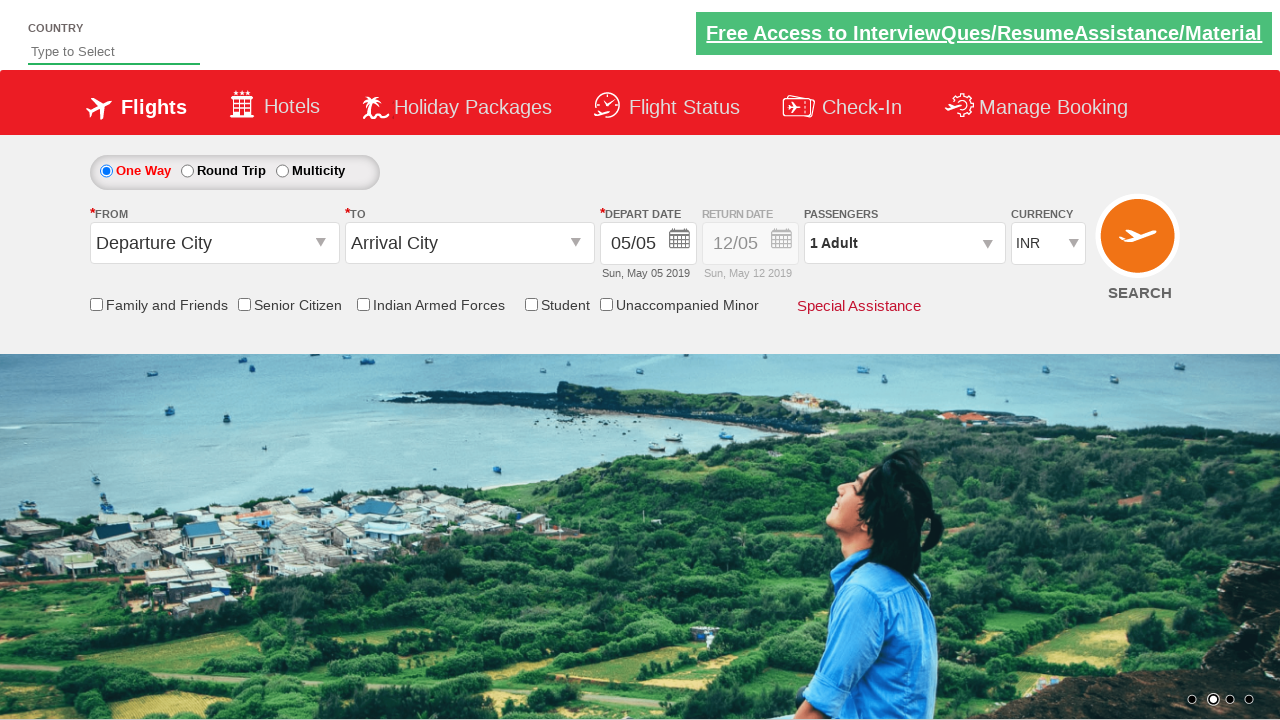

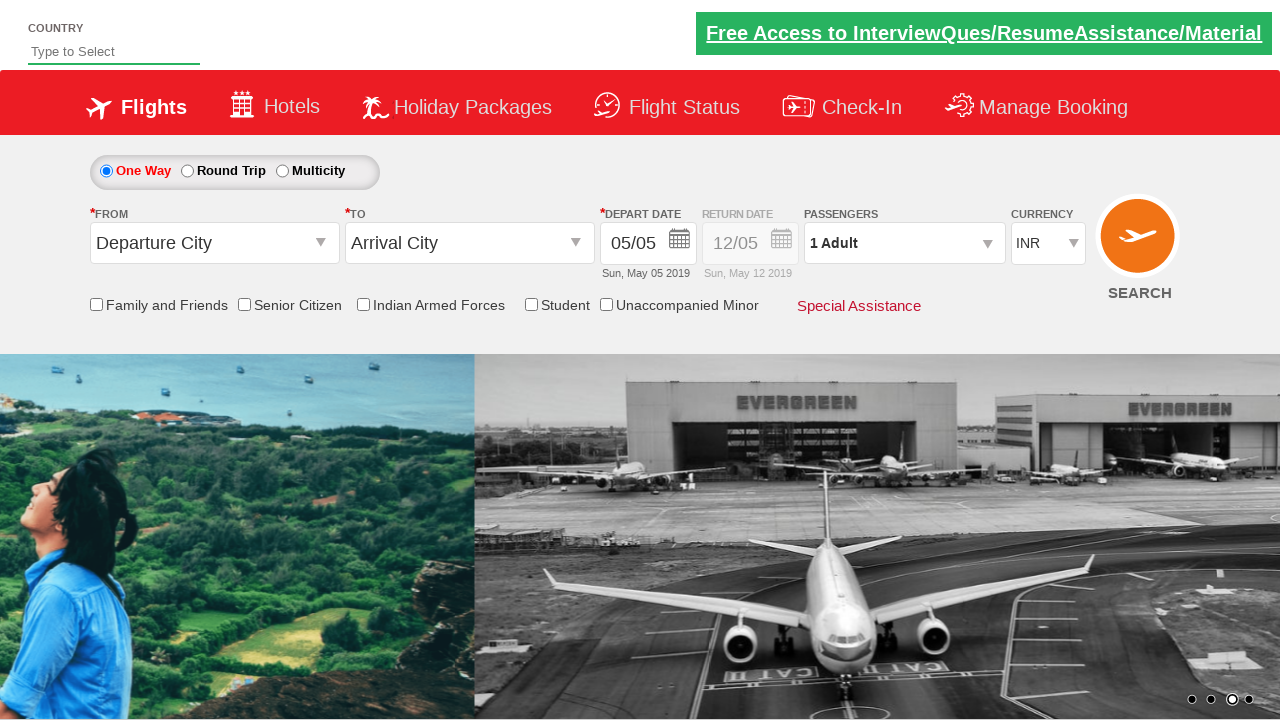